Verifies that the company logo is displayed on the login page

Starting URL: https://opensource-demo.orangehrmlive.com/web/index.php/auth/login

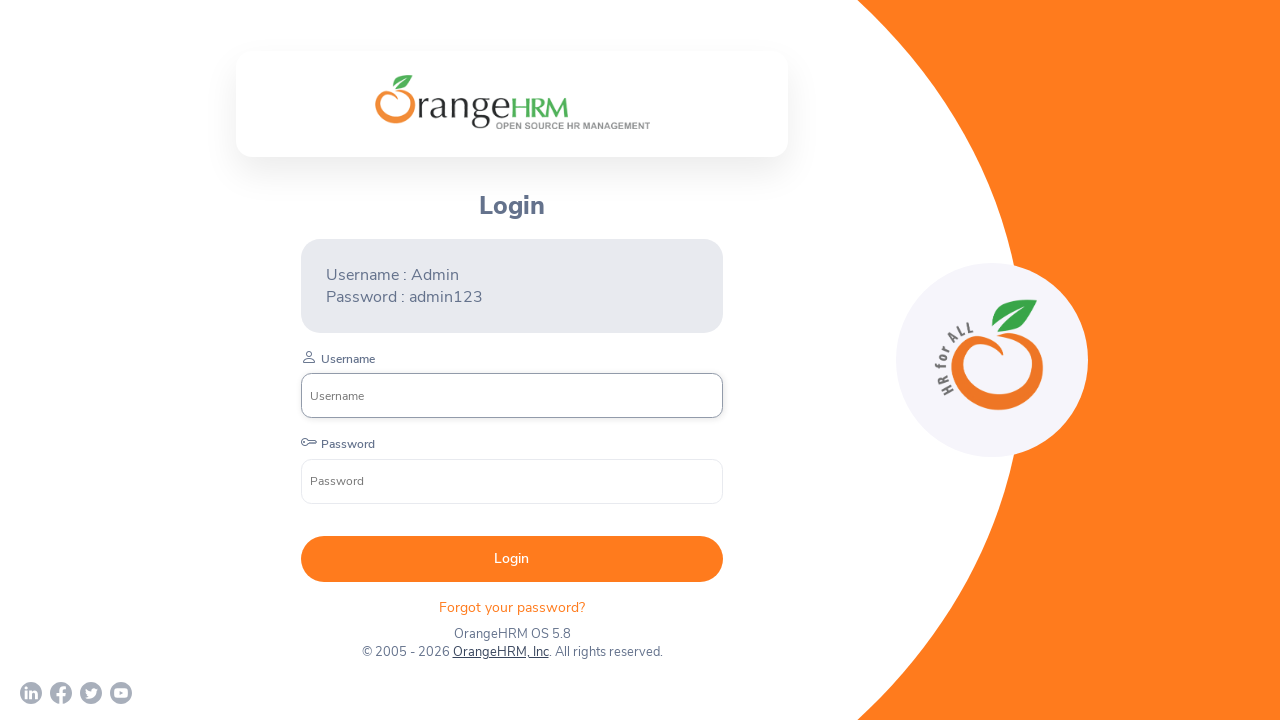

Navigated to OrangeHRM login page
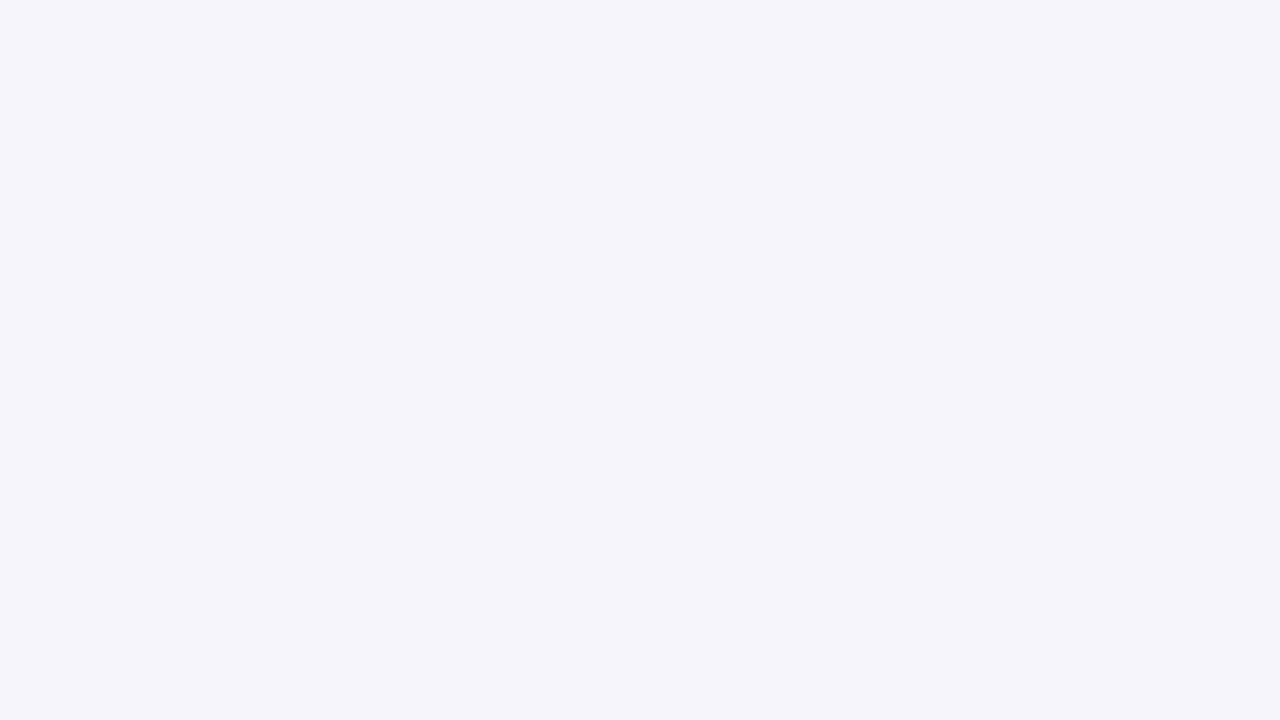

Waited for company logo to load on login page
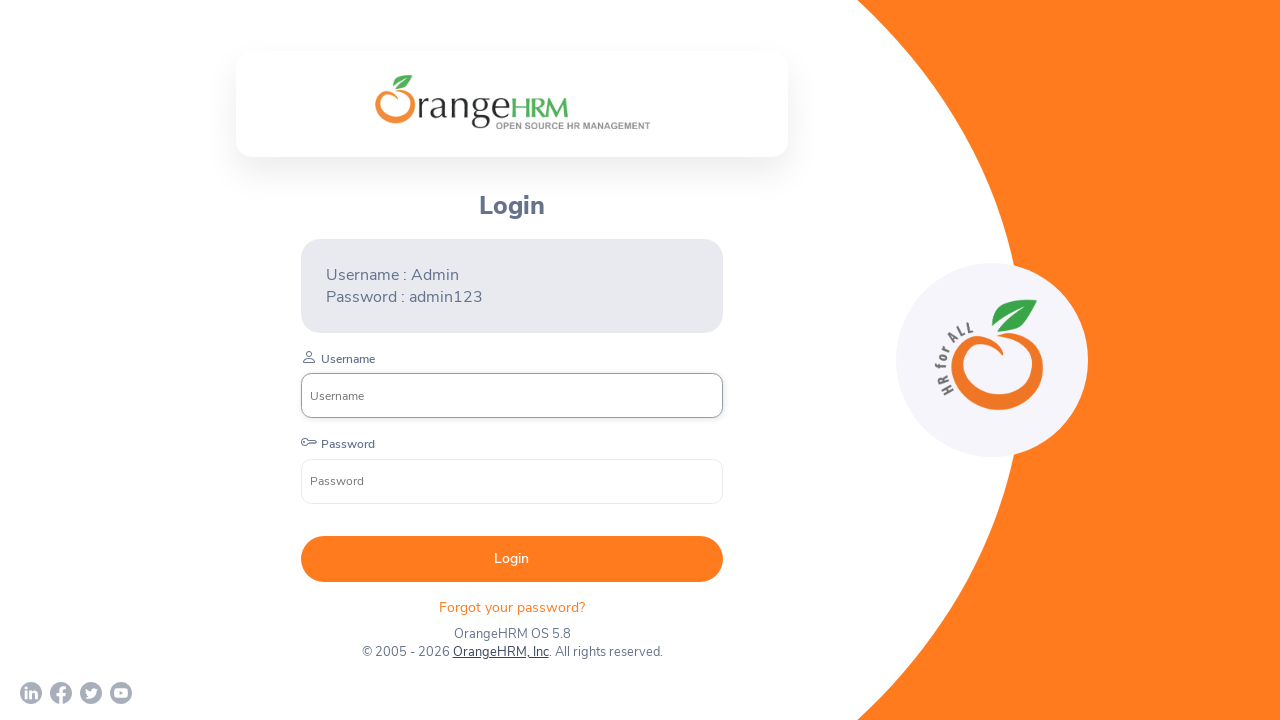

Verified company logo visibility status: True
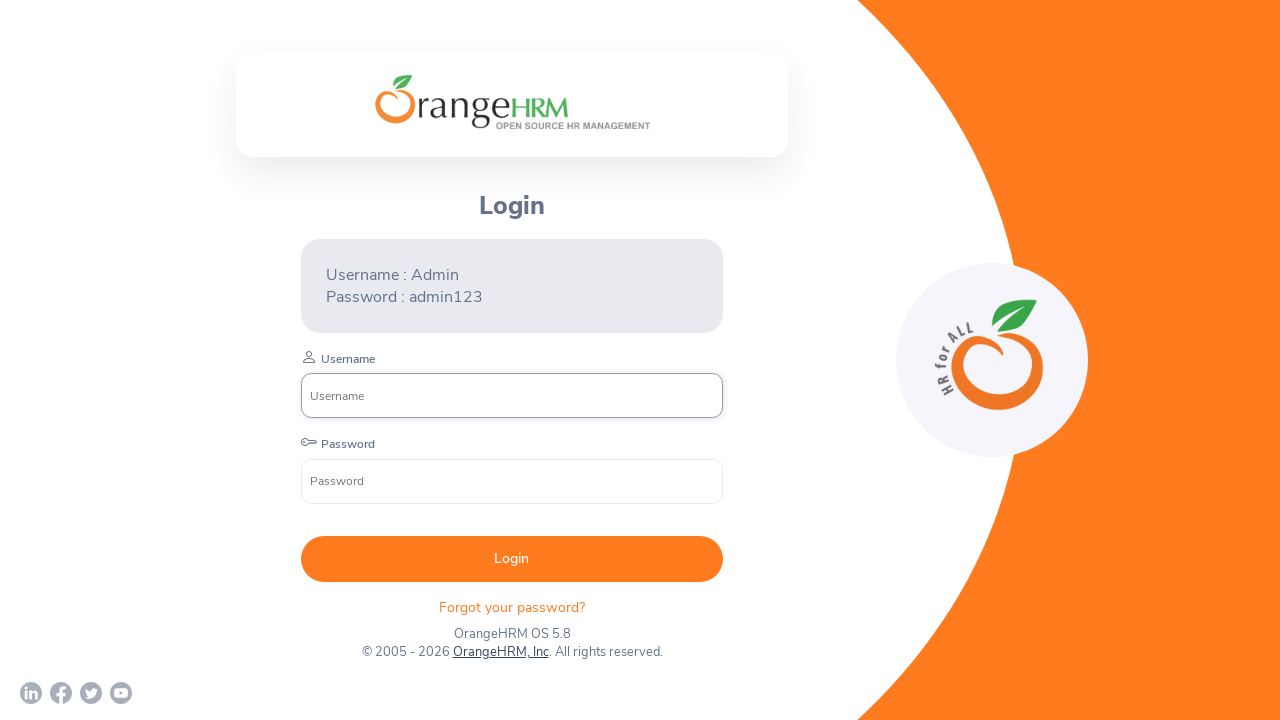

Printed logo status to console: True
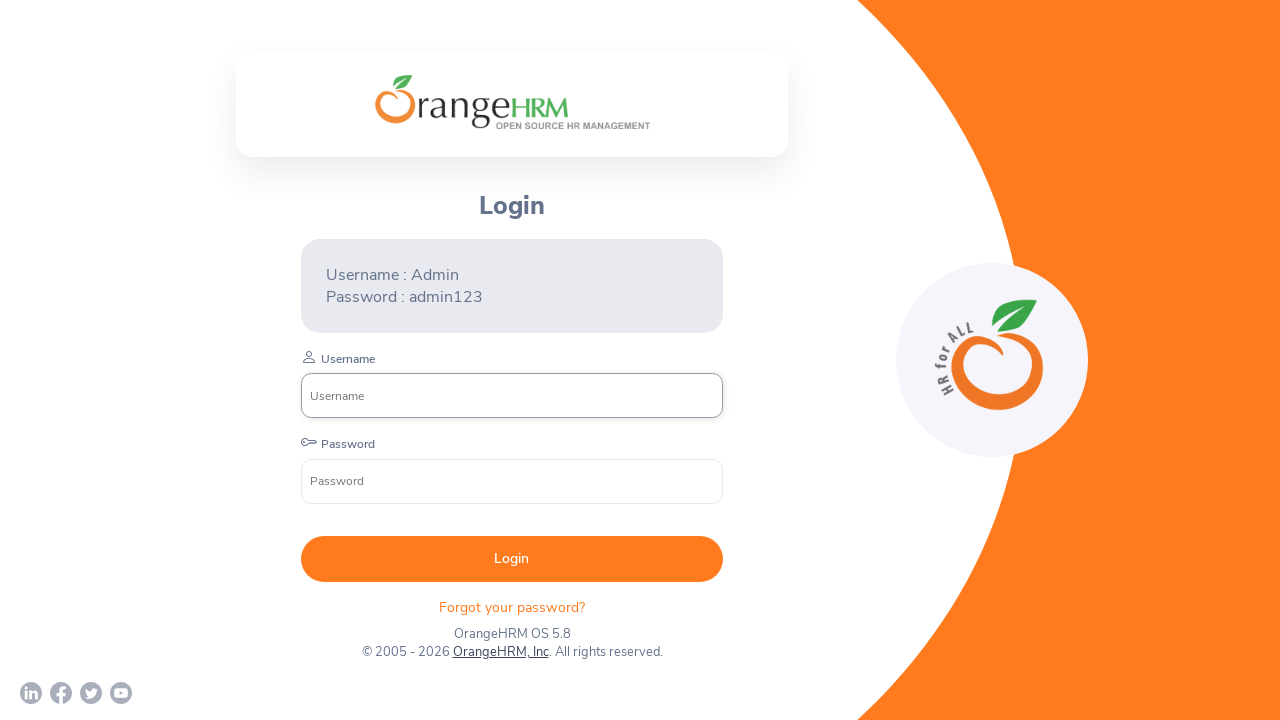

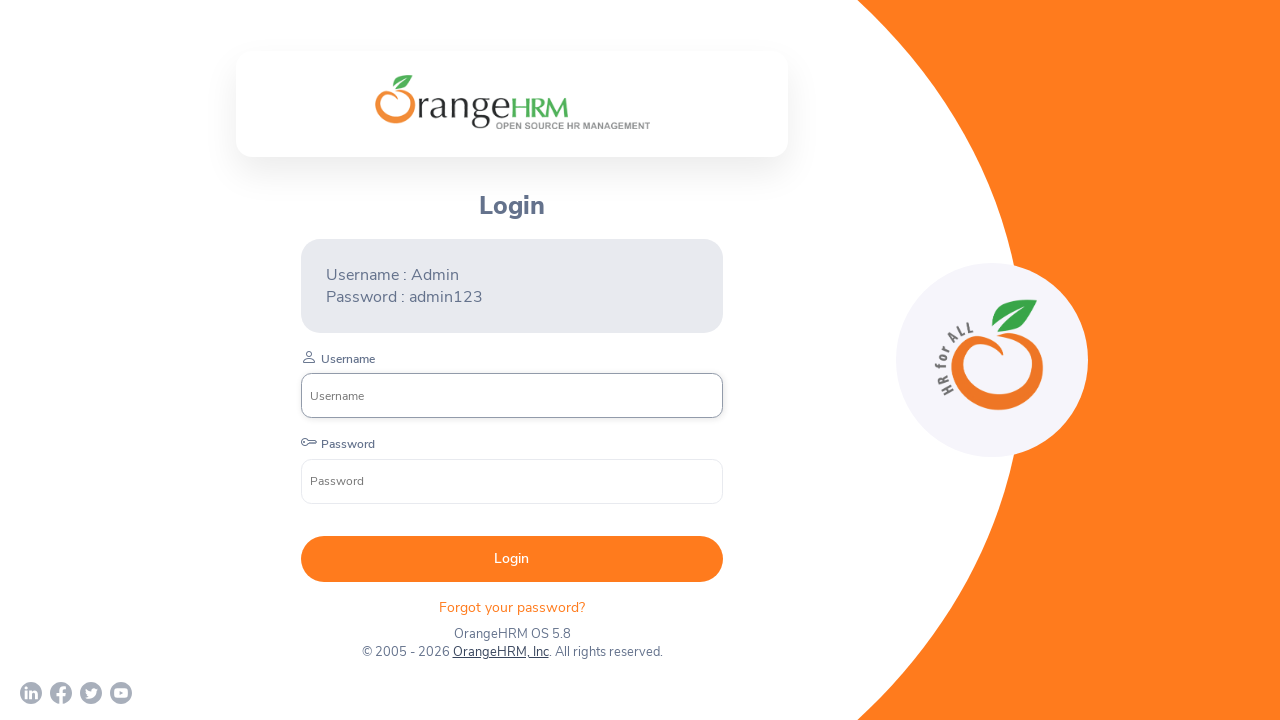